Tests the jQuery UI datepicker by clicking on it and selecting a future date

Starting URL: https://jqueryui.com/datepicker/

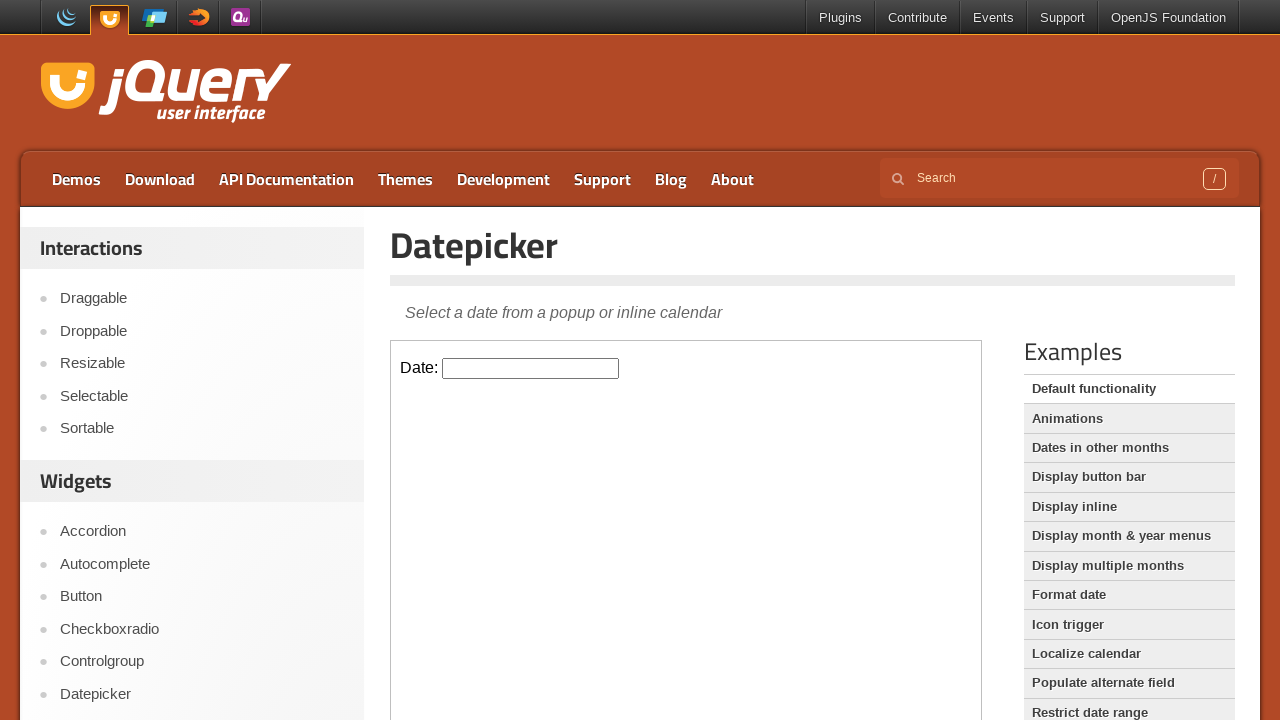

Located the demo iframe containing the datepicker
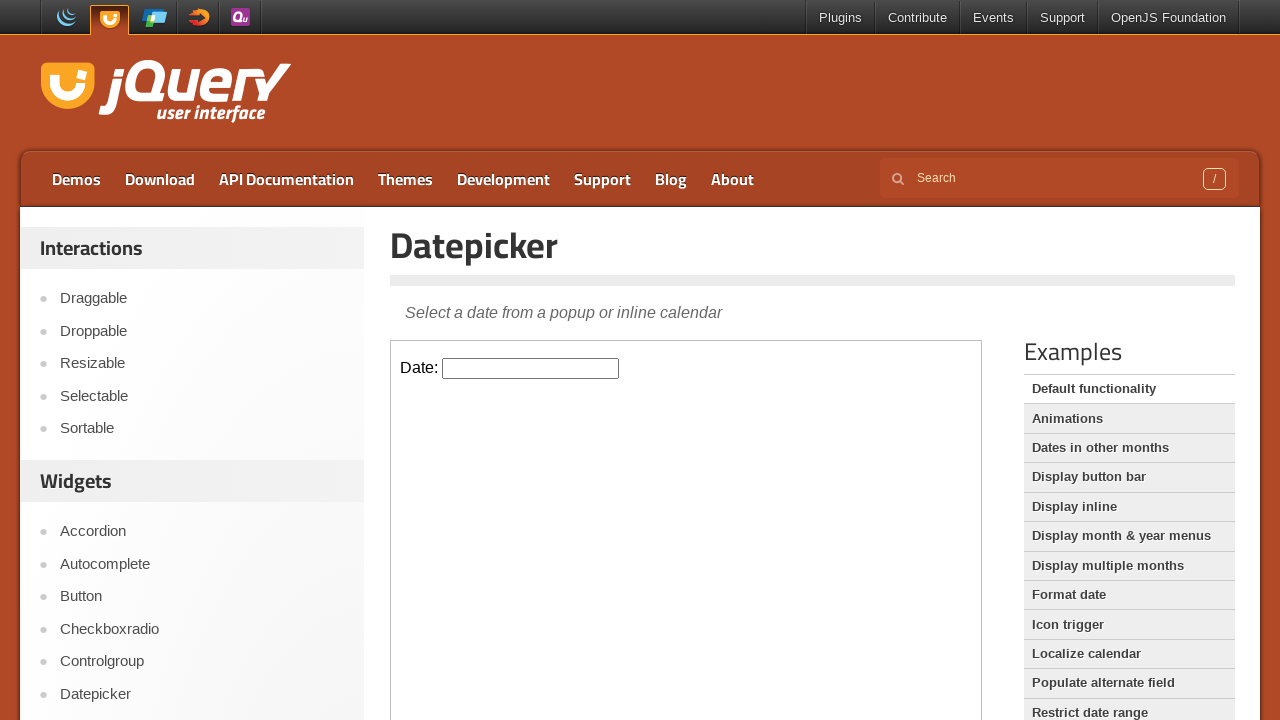

Clicked on the datepicker input to open the calendar at (531, 368) on .demo-frame >> internal:control=enter-frame >> #datepicker
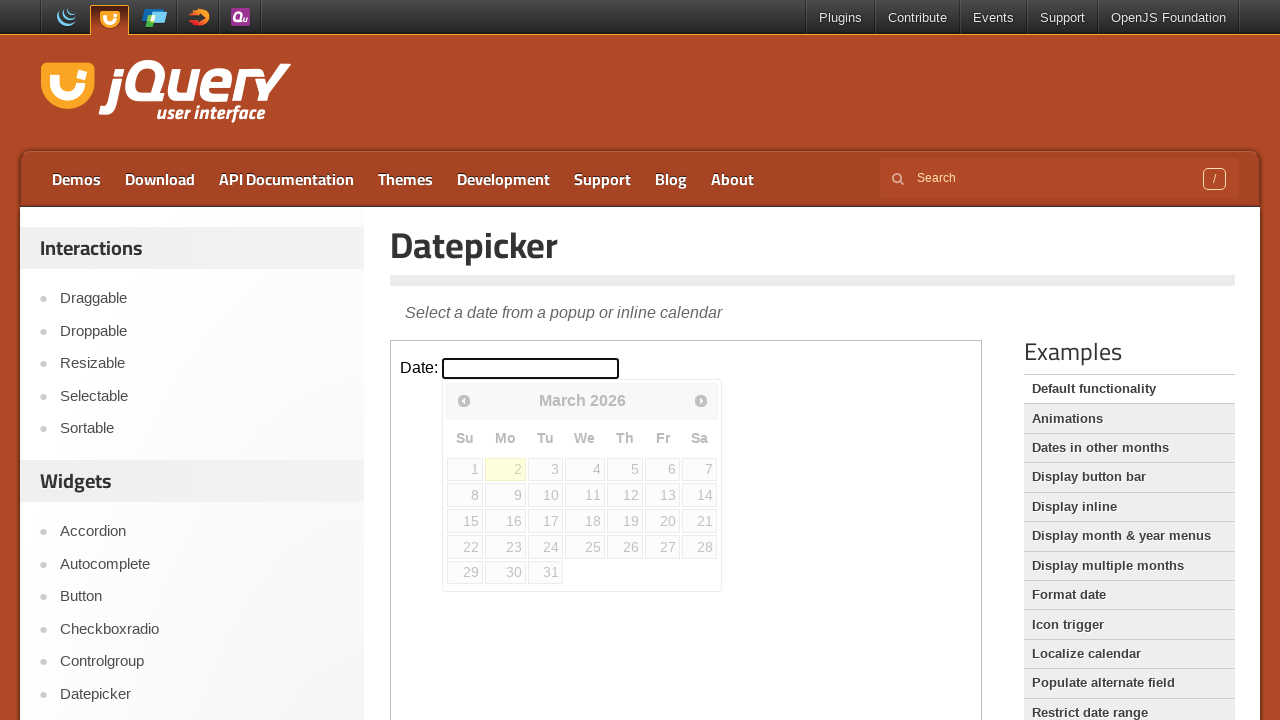

Calculated future date: 7 (5 days from today)
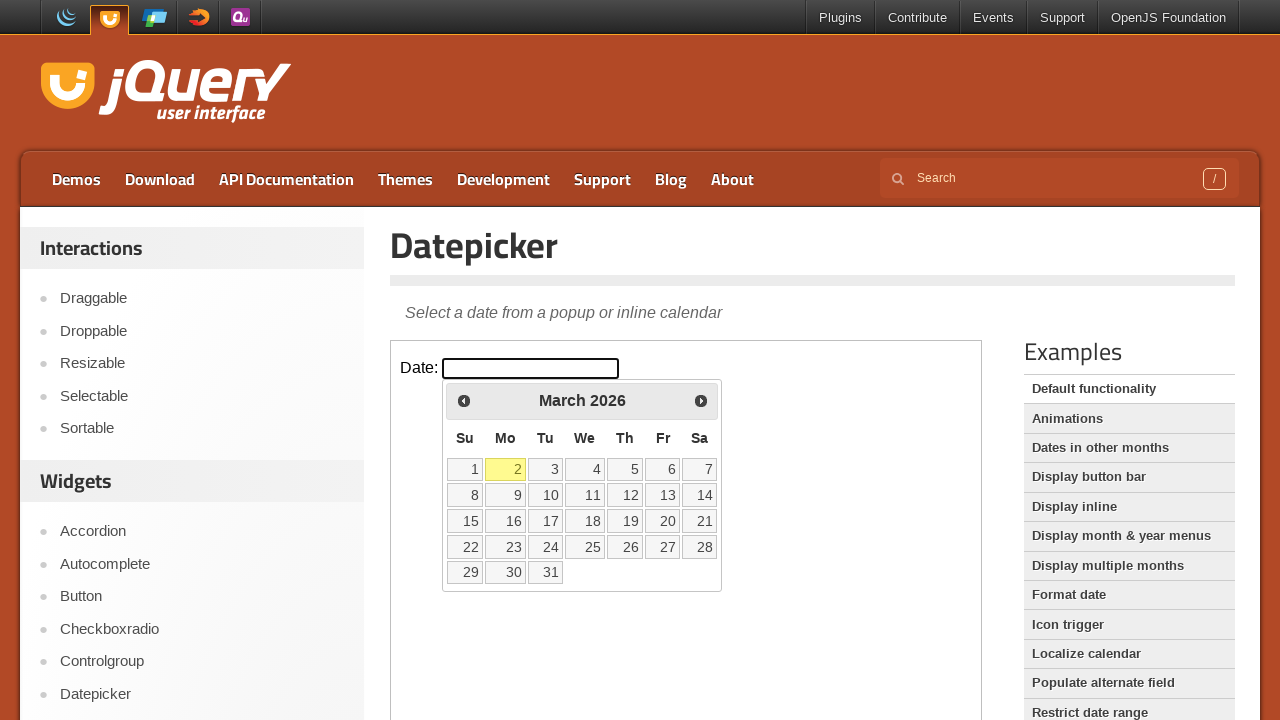

Located all available date cells in the calendar
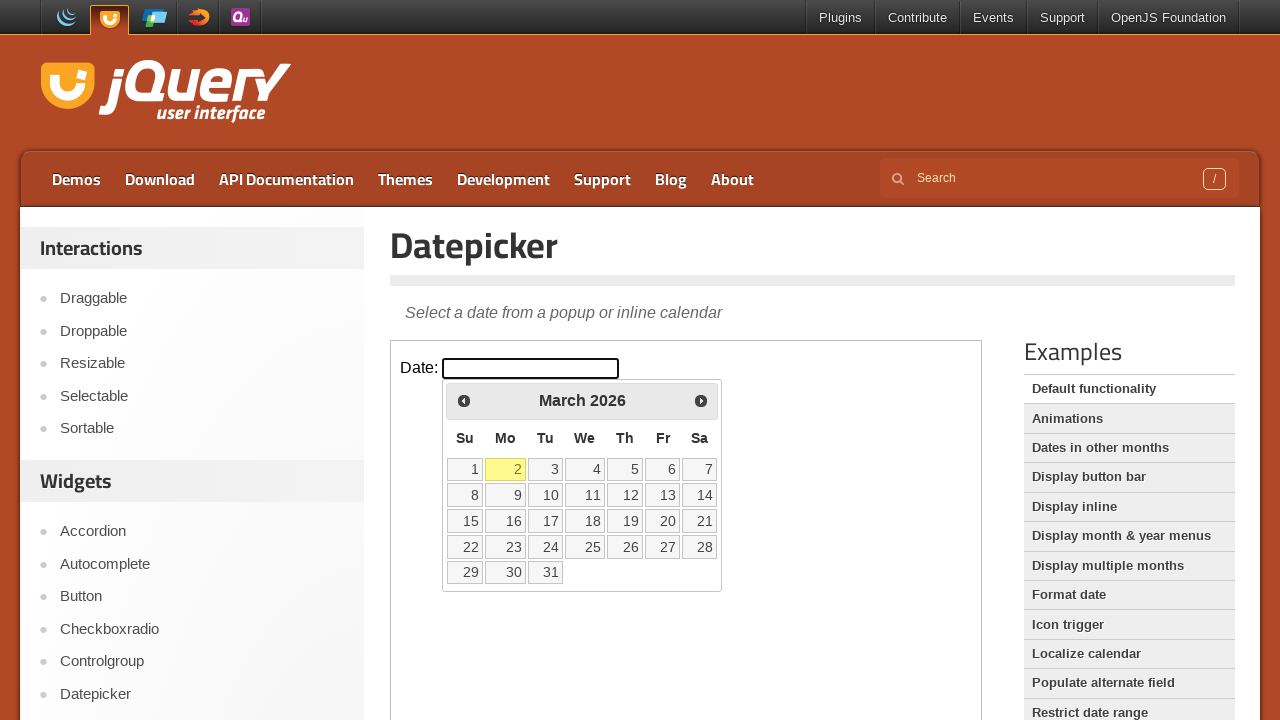

Found 31 available date cells in the calendar
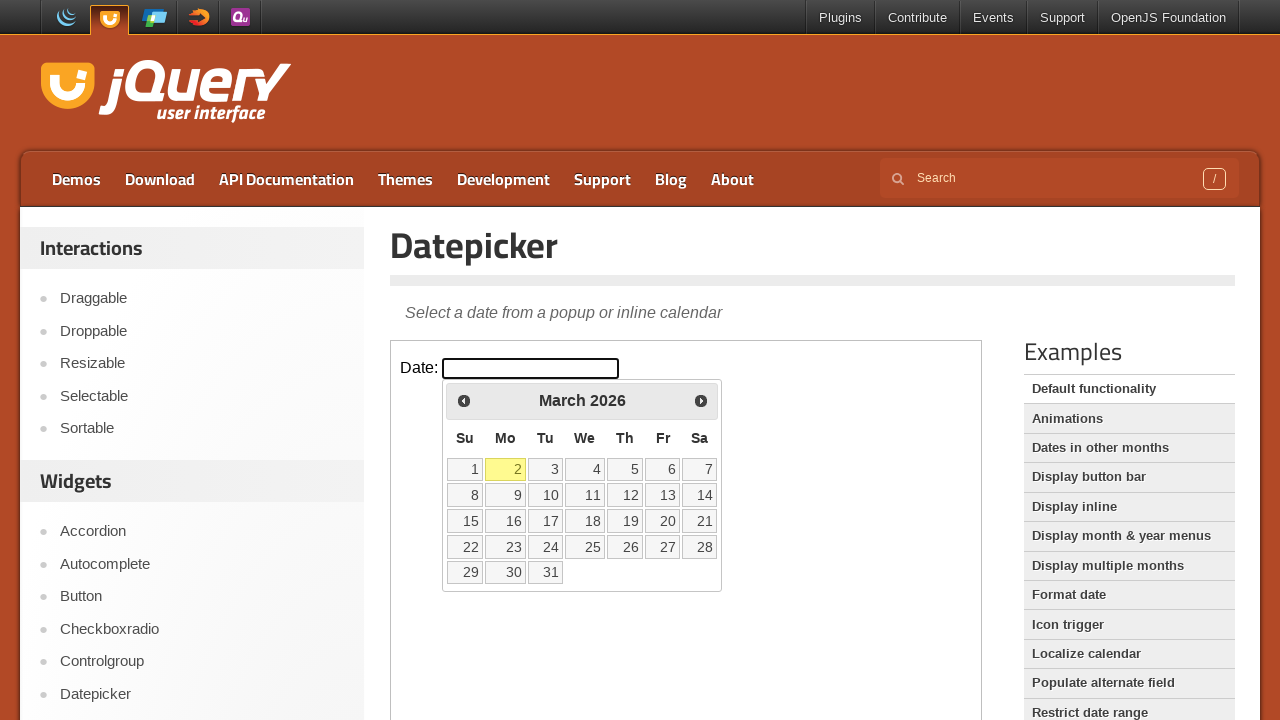

Selected the date 7 from the calendar at (700, 469) on .demo-frame >> internal:control=enter-frame >> xpath=//table[@class='ui-datepick
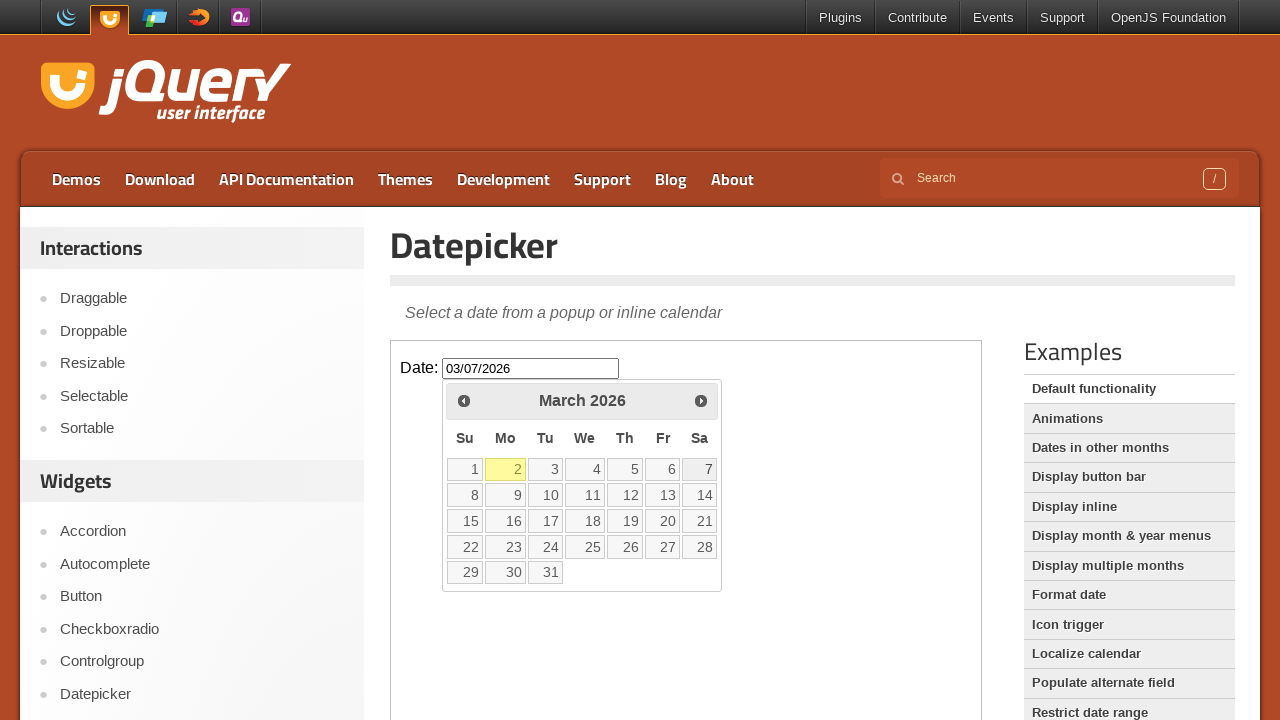

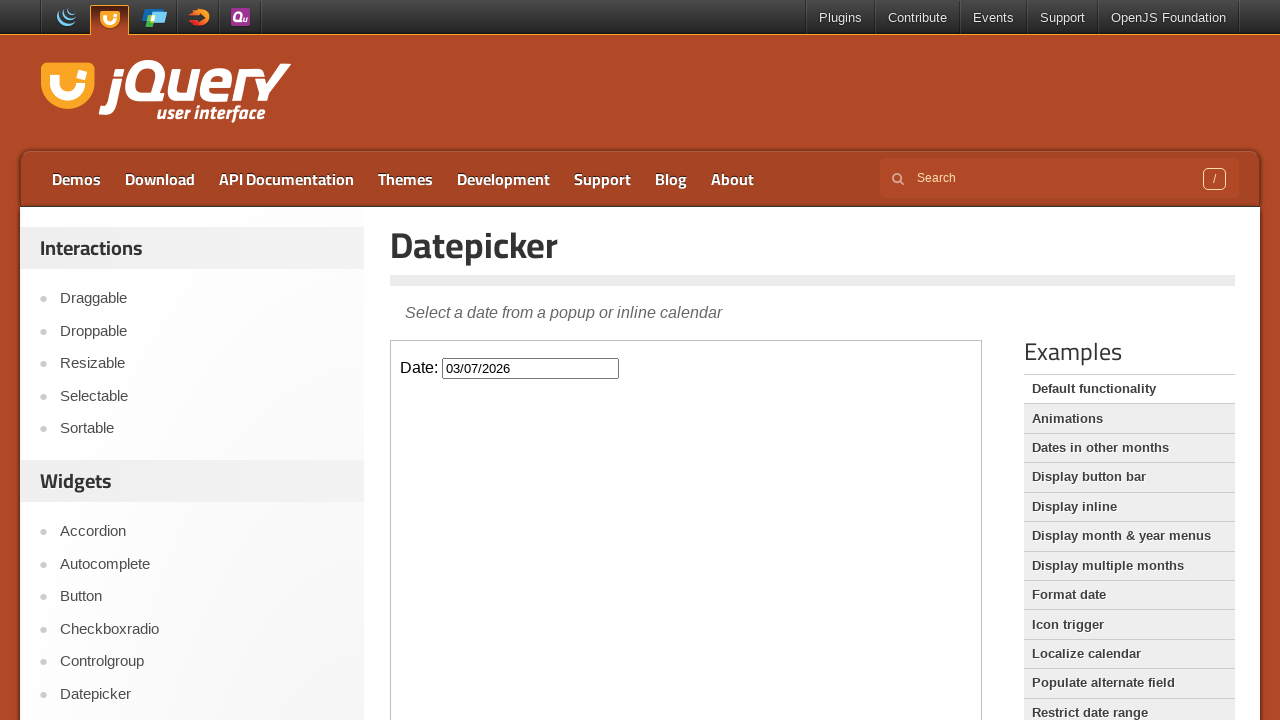